Navigates to the Ajio e-commerce website homepage and waits for it to load

Starting URL: https://www.ajio.com/

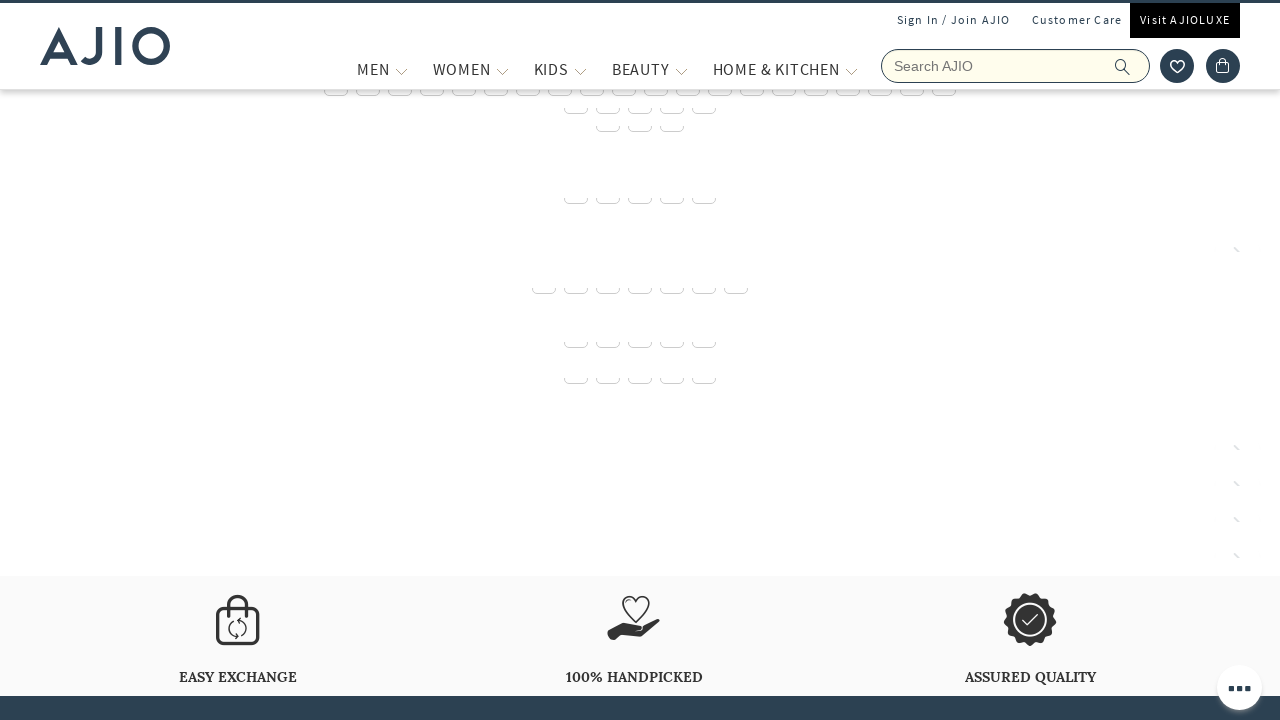

Waited for page DOM content to load on Ajio homepage
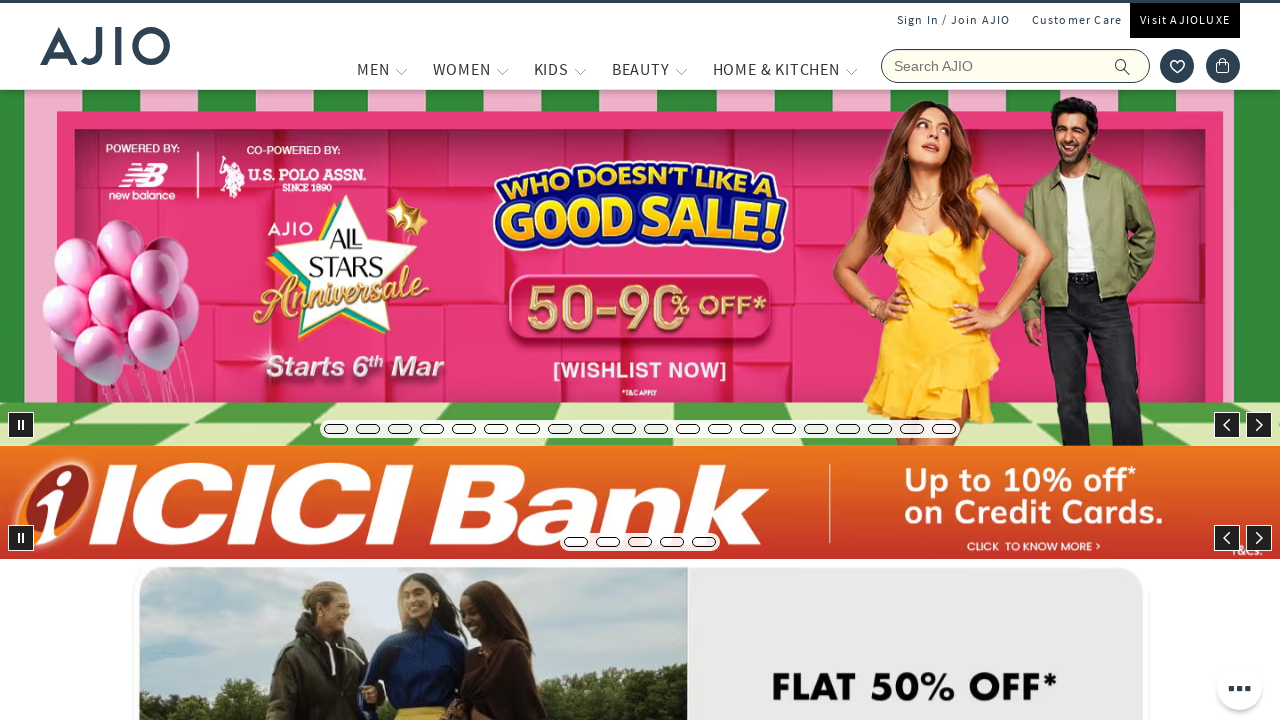

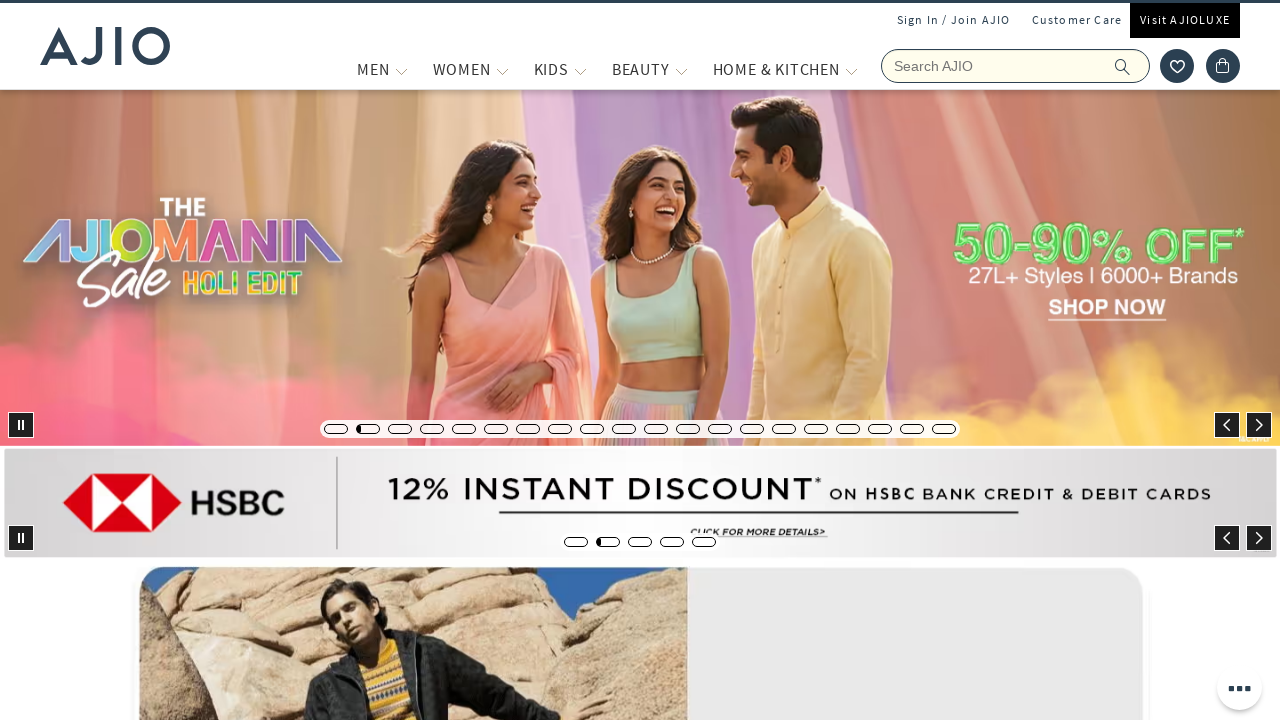